Tests different button interactions including double-click, right-click, and regular click on a demo page

Starting URL: https://demoqa.com/buttons

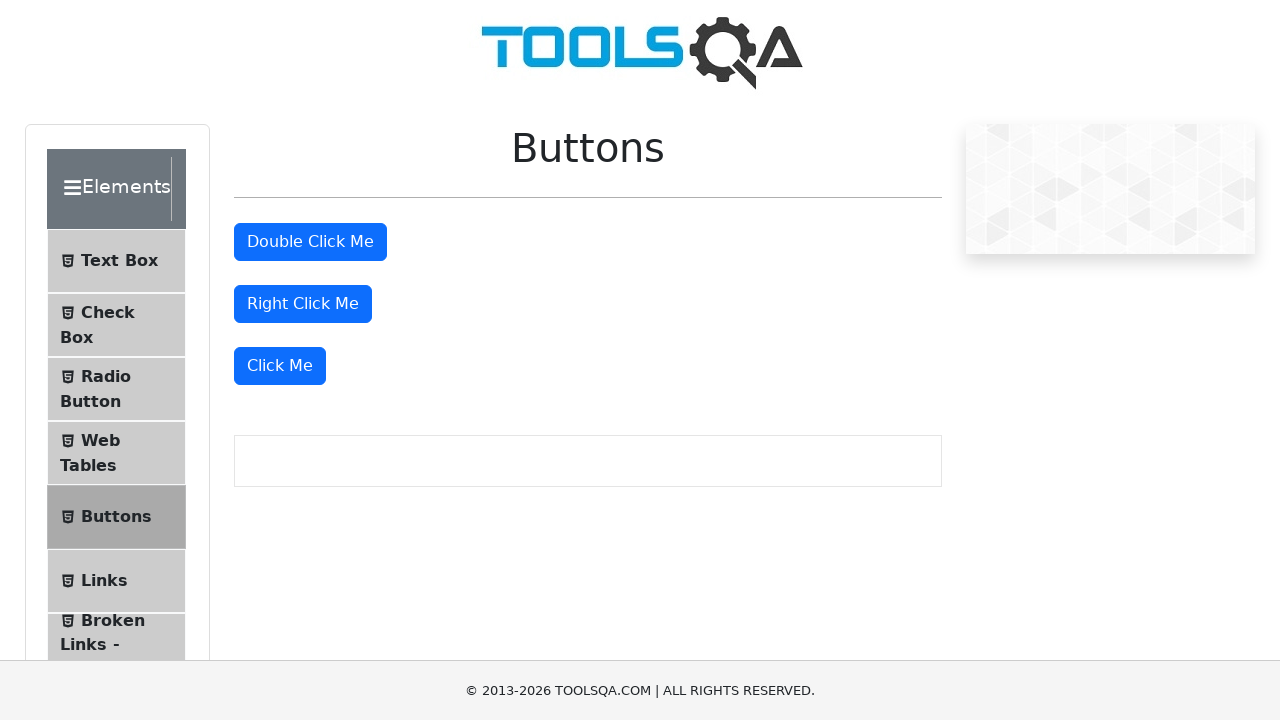

Double-clicked the double-click button at (310, 242) on #doubleClickBtn
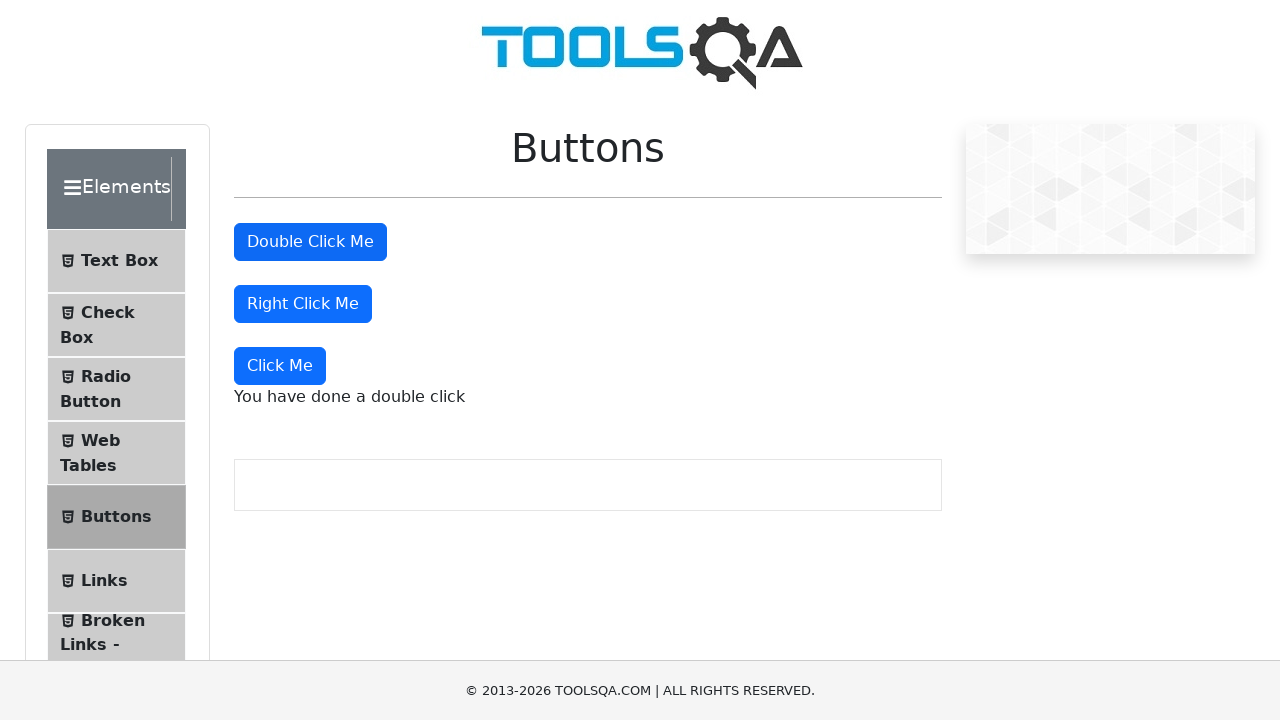

Right-clicked the right-click button at (303, 304) on #rightClickBtn
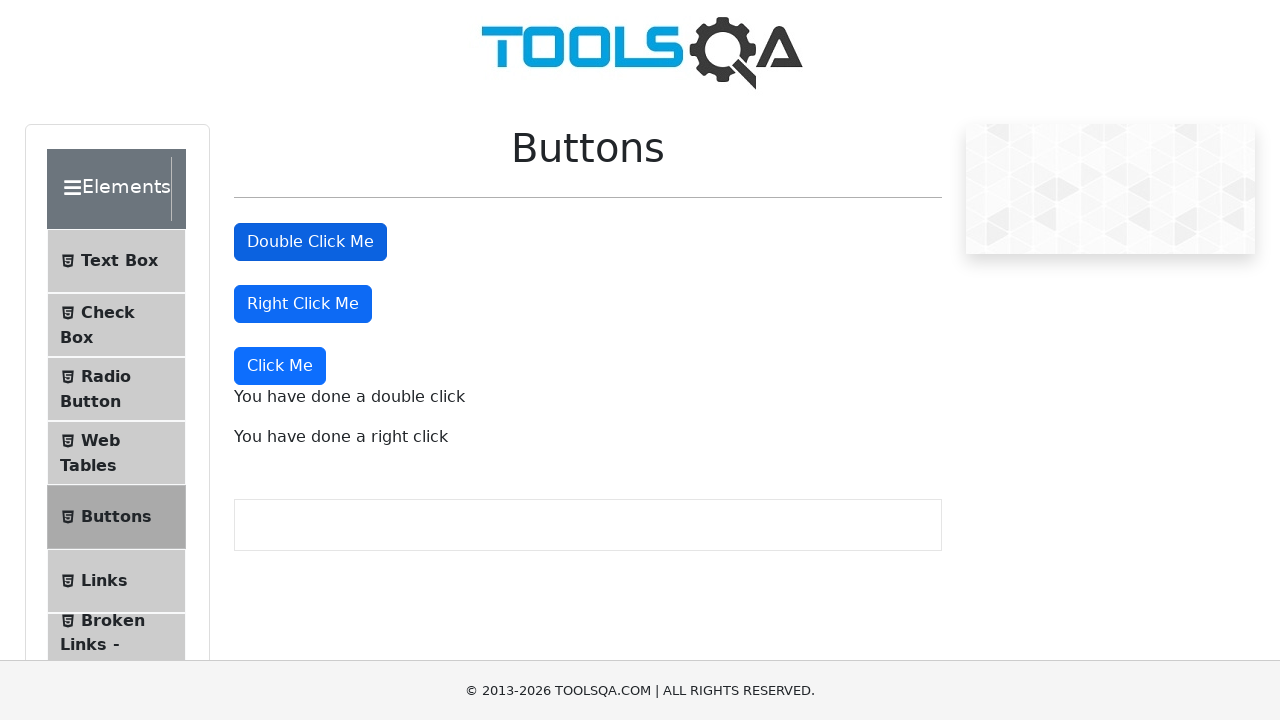

Clicked the 'Click Me' button at (280, 366) on xpath=//button[text()='Click Me']
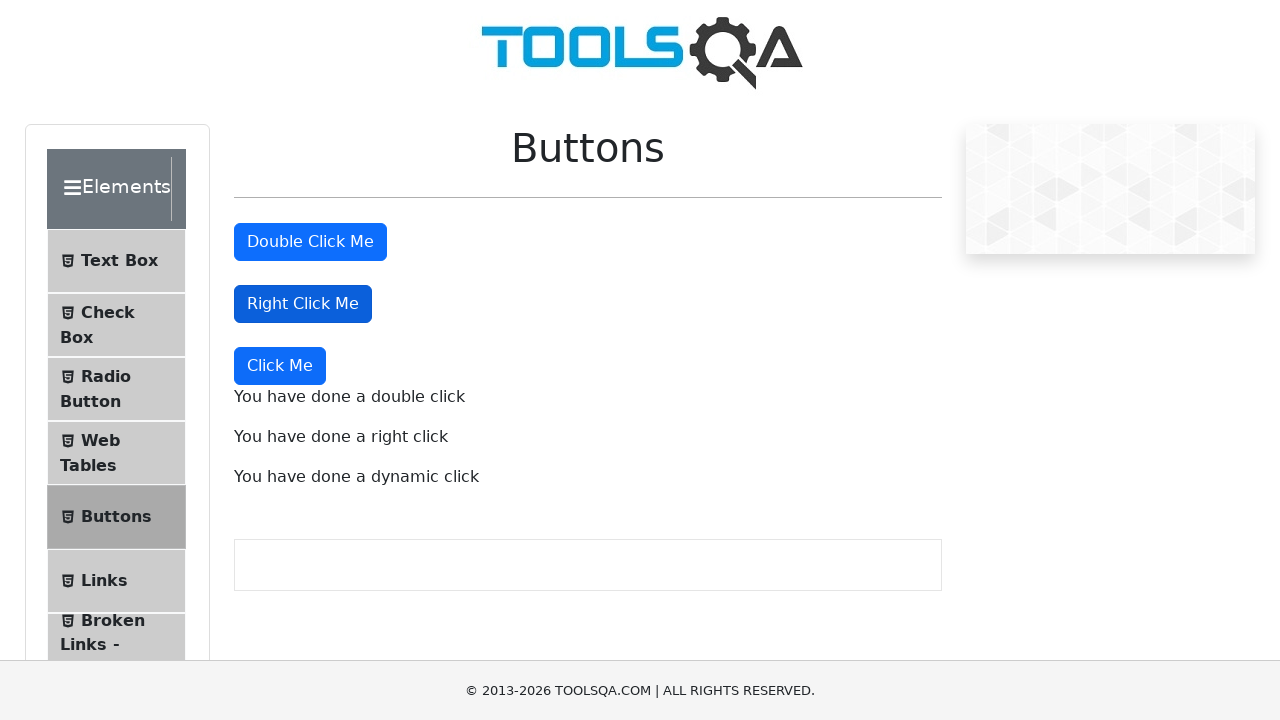

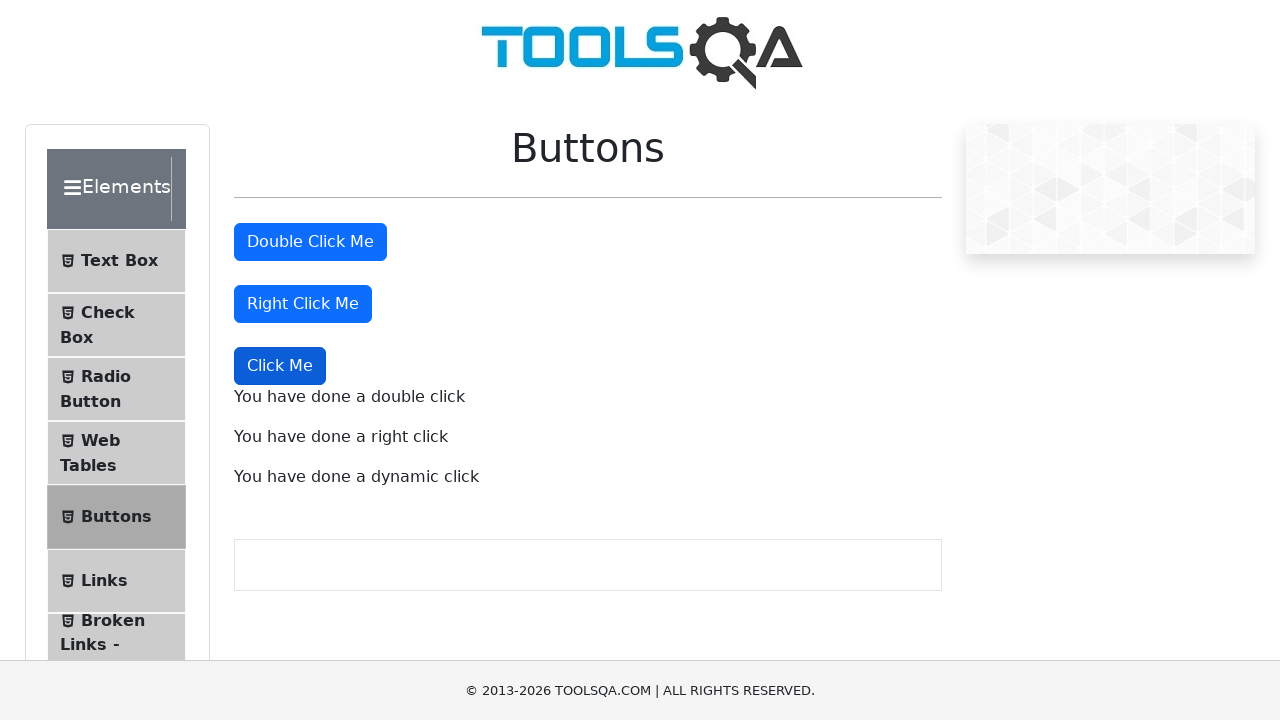